Navigates to Python.org homepage and verifies that the events section is present and contains event information

Starting URL: https://www.python.org/

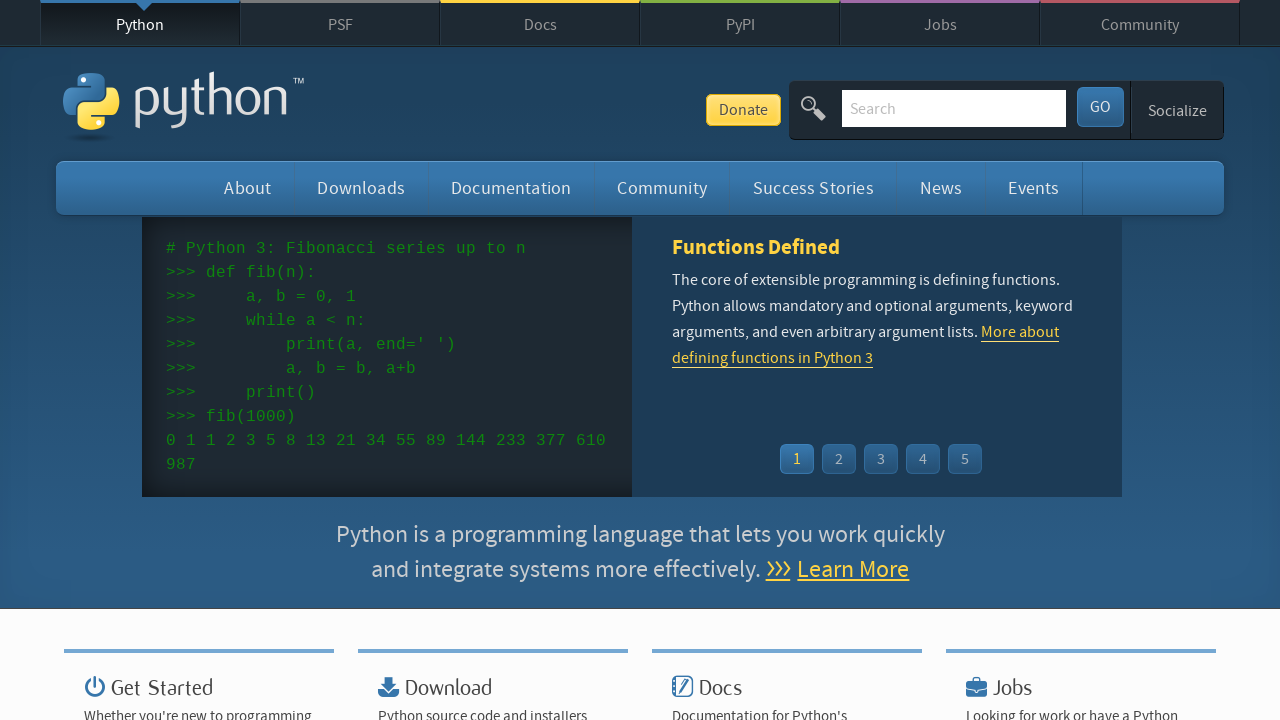

Navigated to Python.org homepage
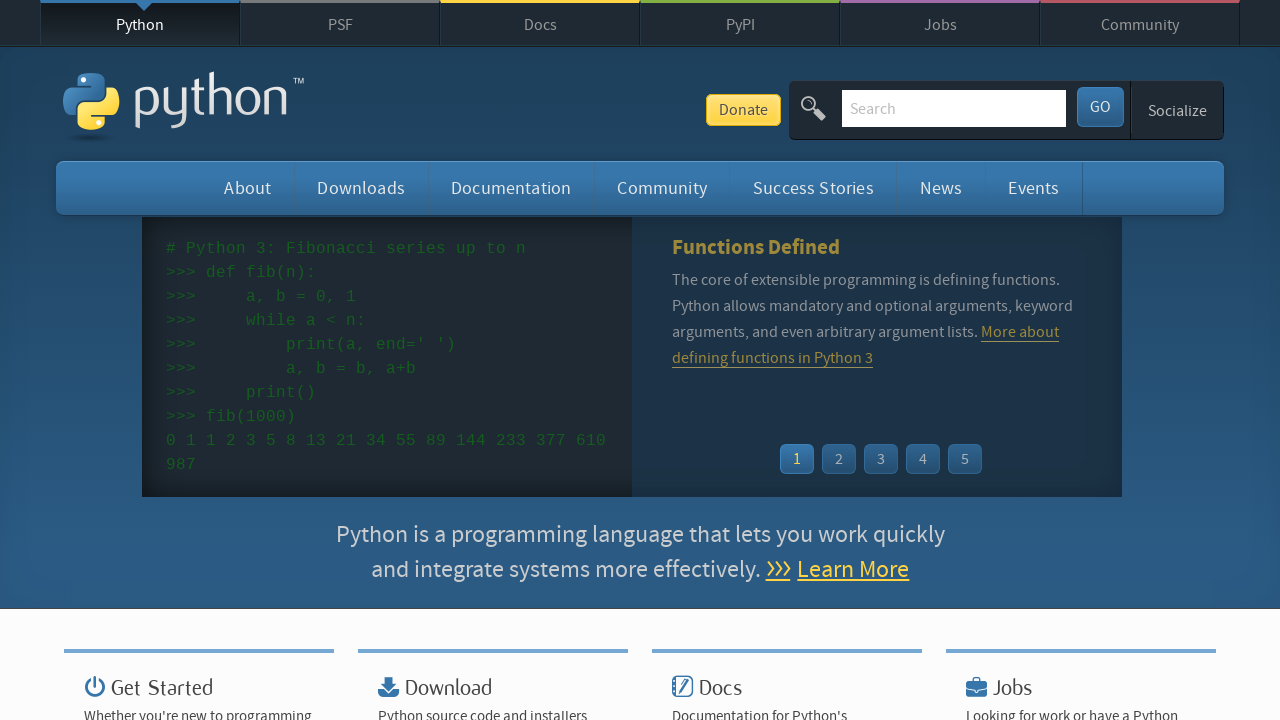

Events section loaded
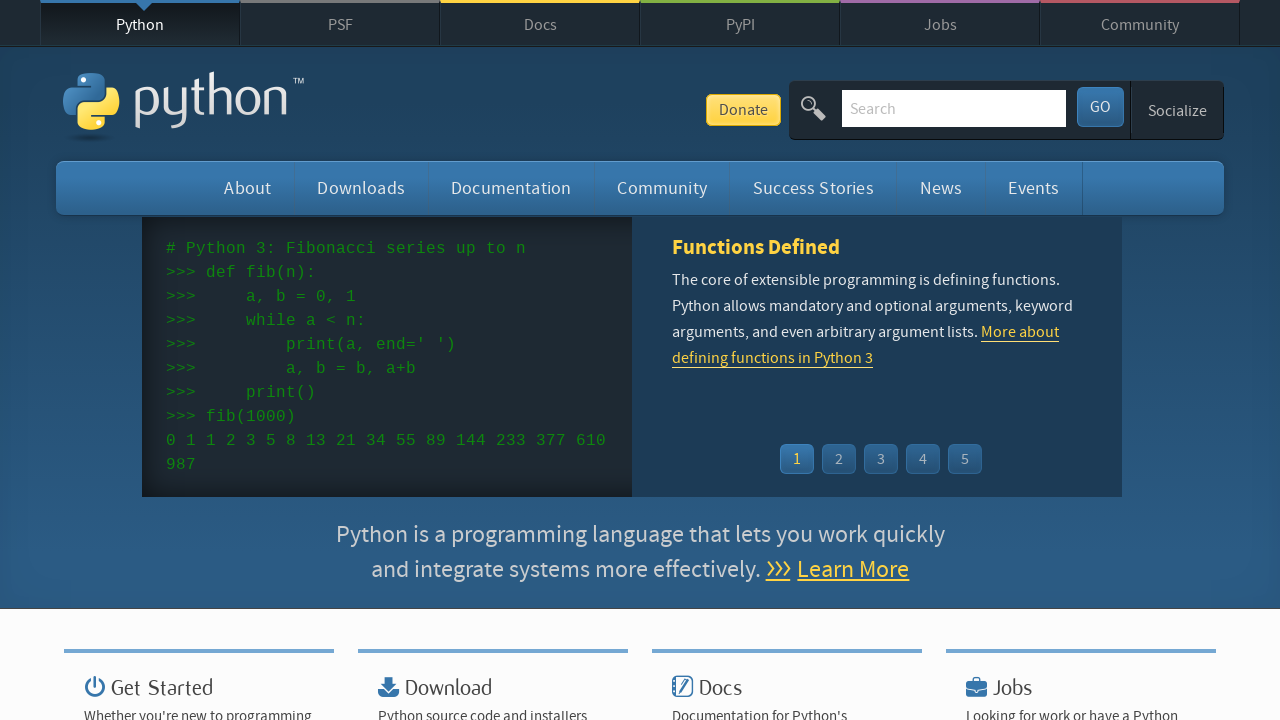

Located events section elements
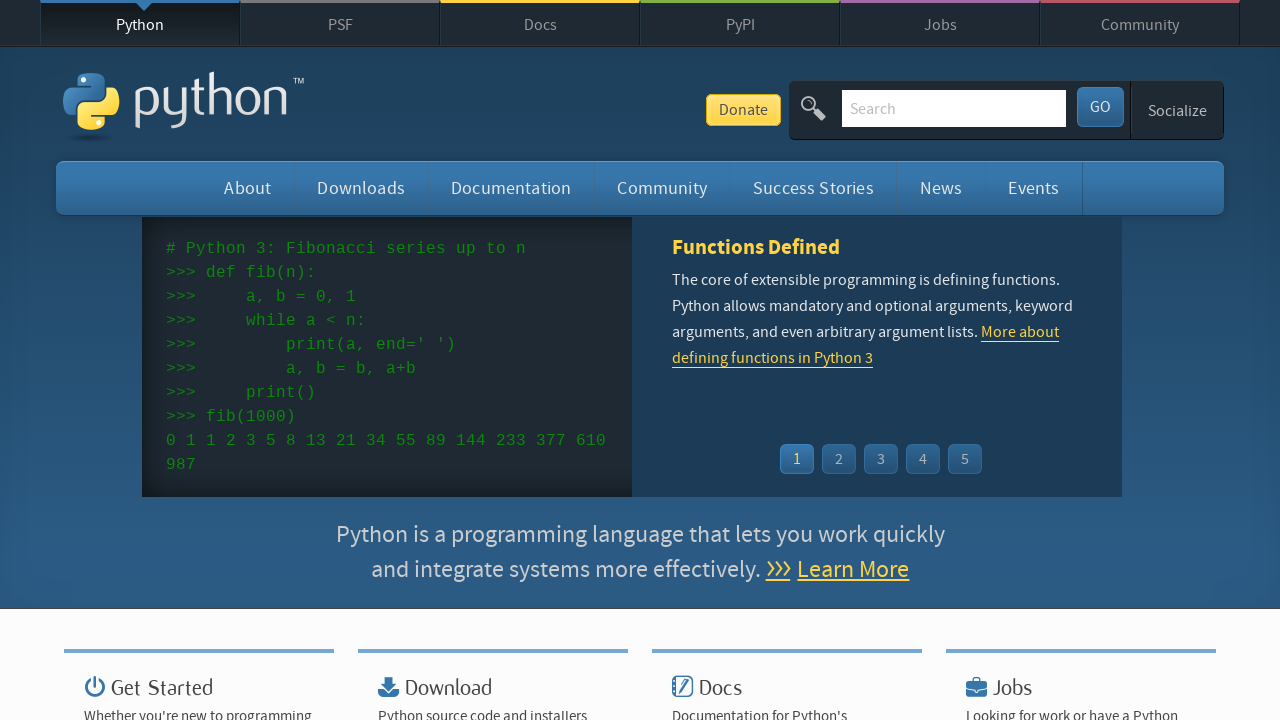

Verified that events are present in the section
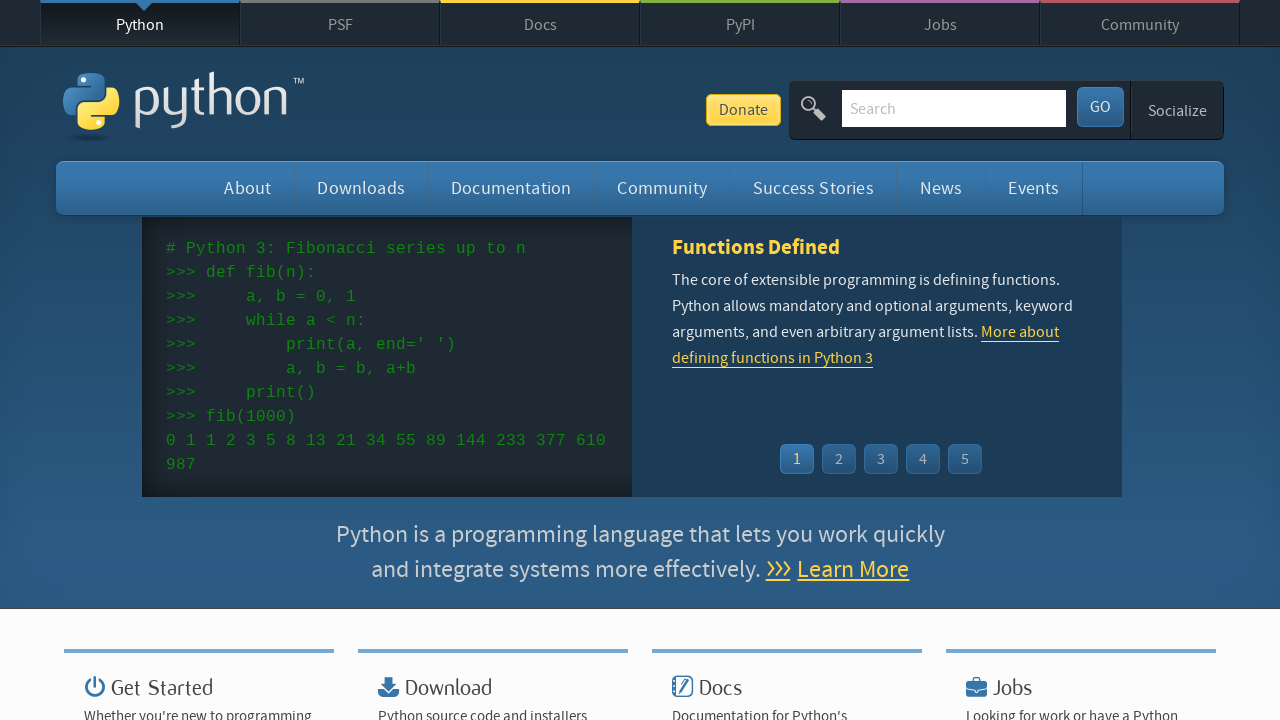

Event time elements are present
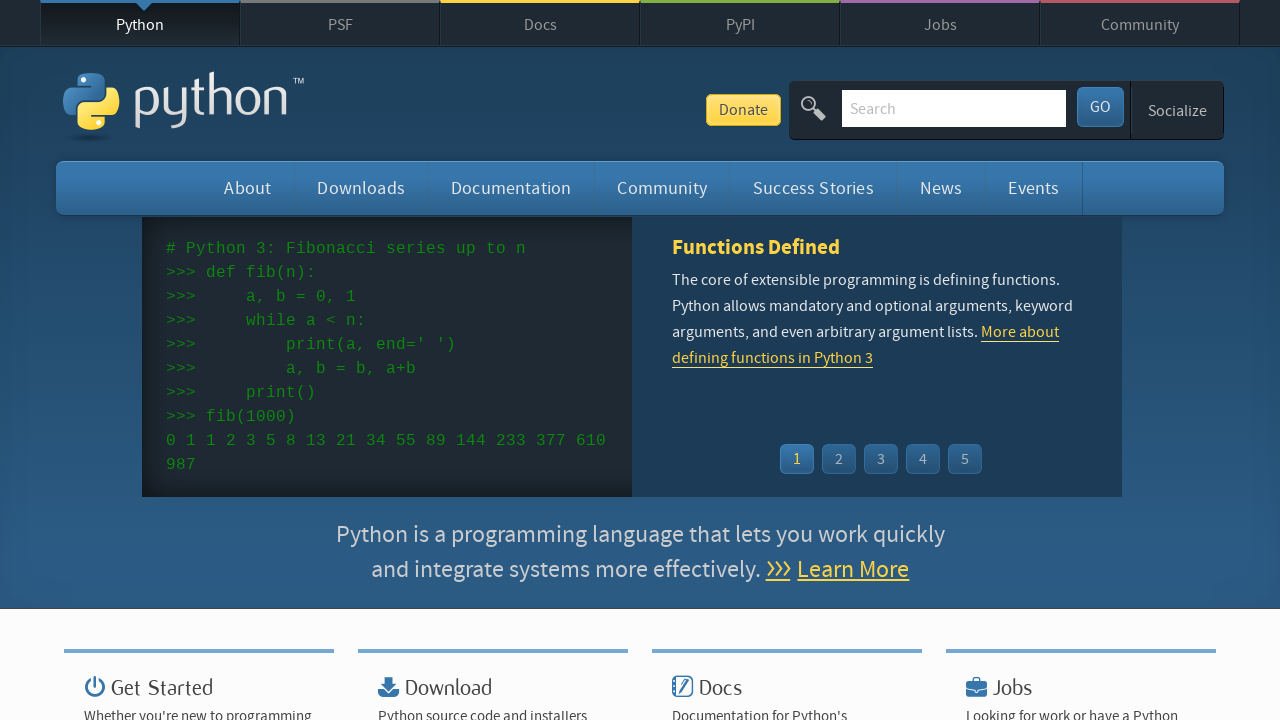

Event links are present
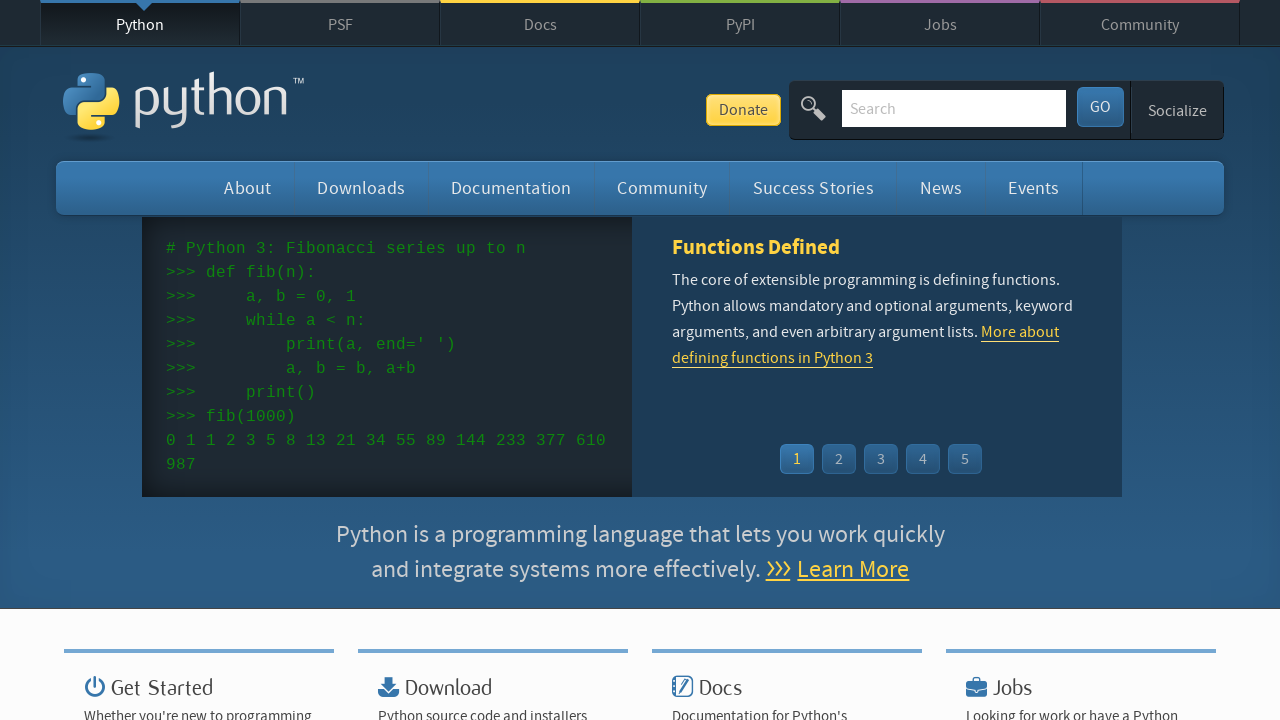

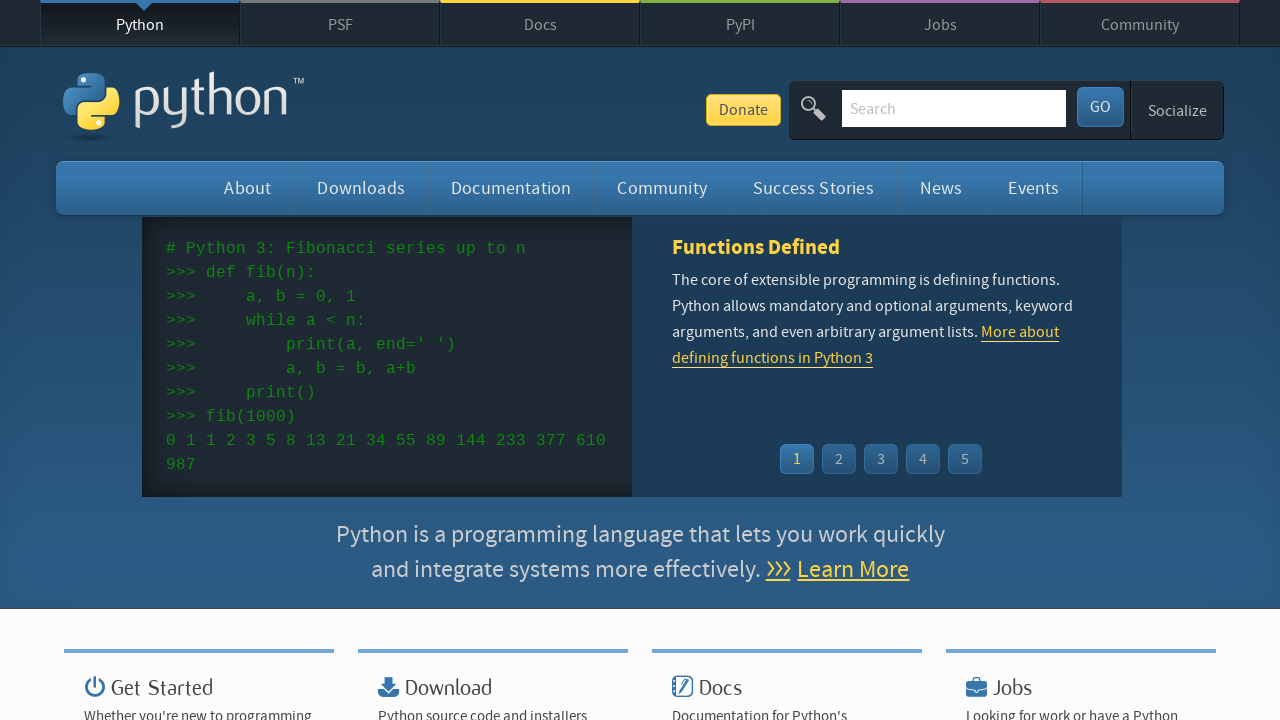